Navigates to Rediff.com and verifies the current URL matches the expected HTTPS redirect URL

Starting URL: http://www.rediff.com

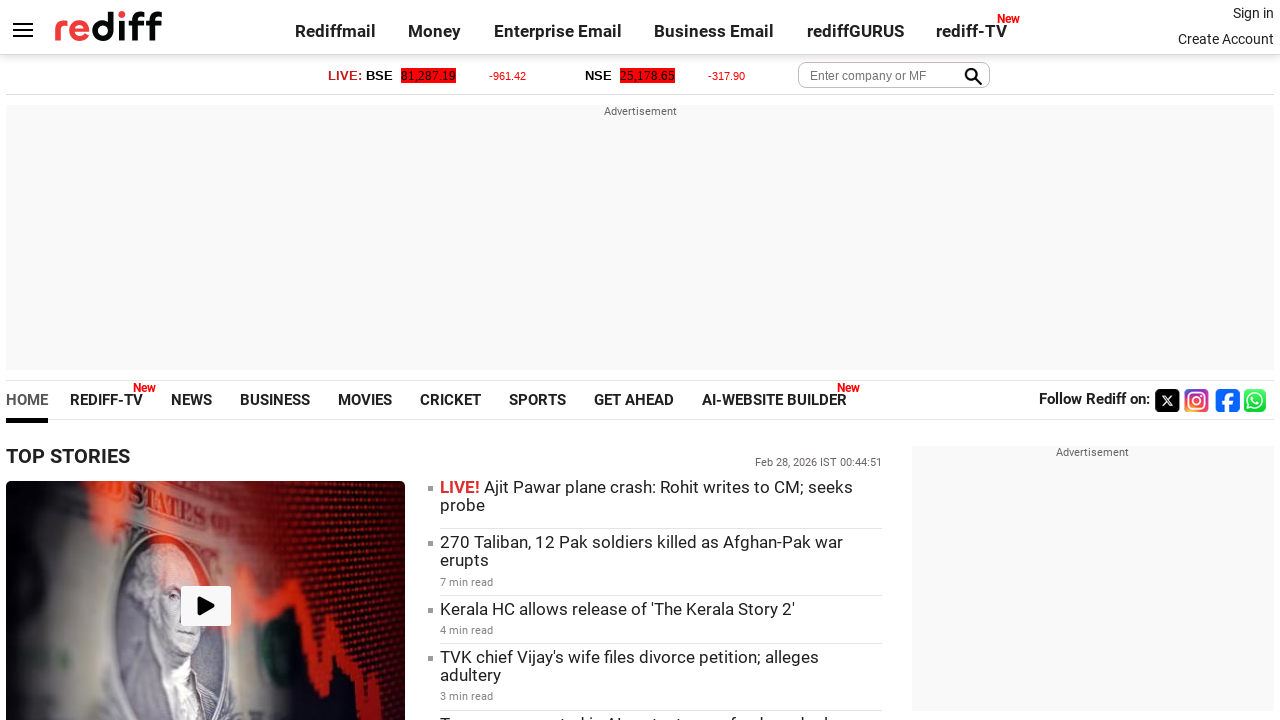

Page loaded and DOM content initialized
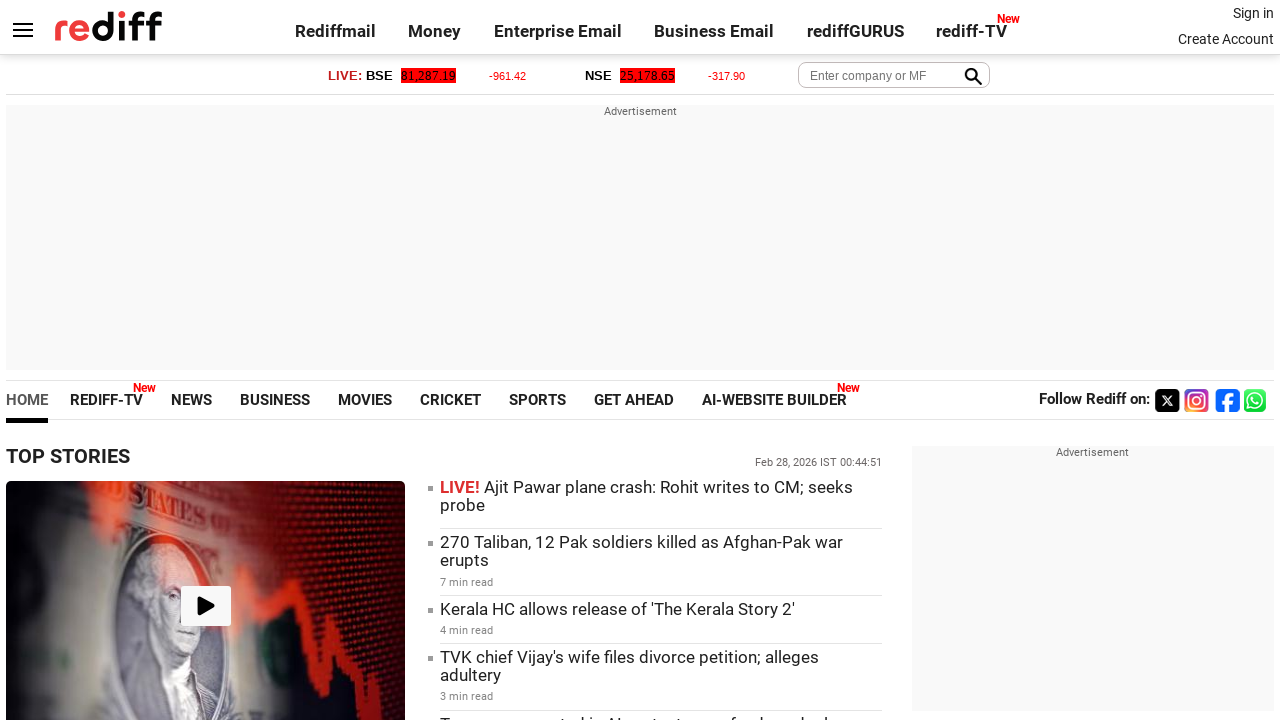

Verified URL redirected to HTTPS: https://www.rediff.com/
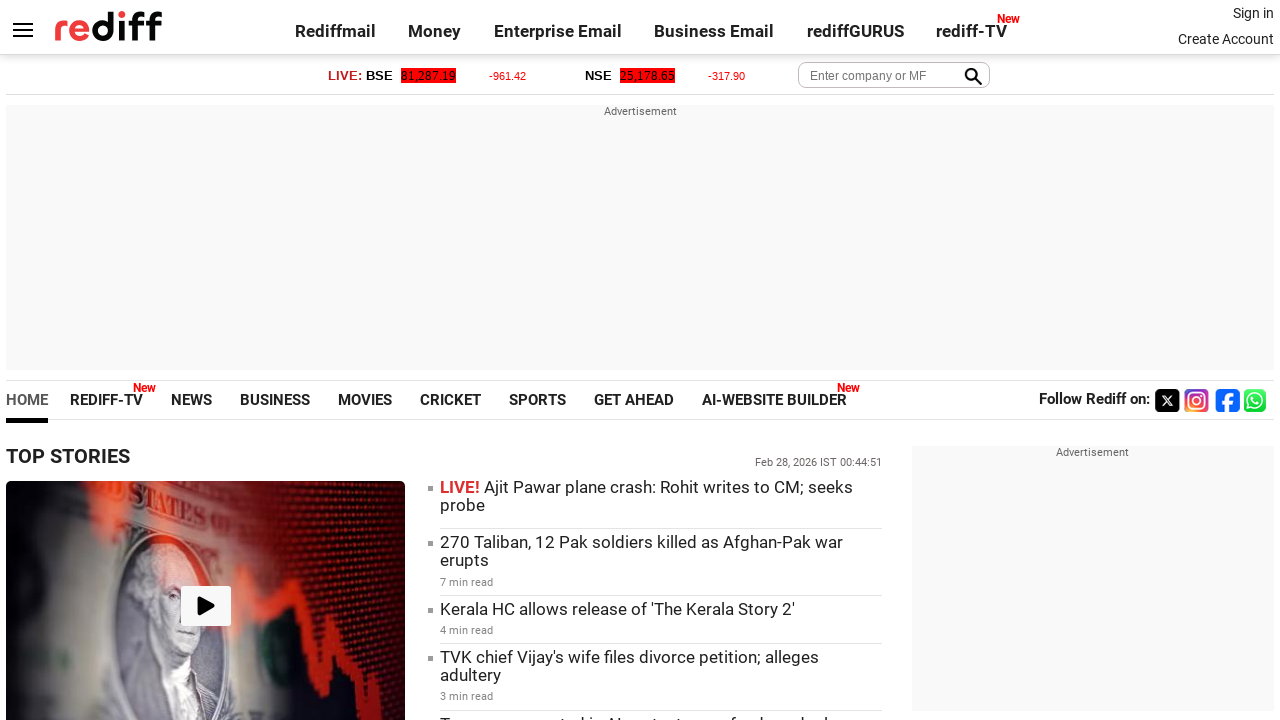

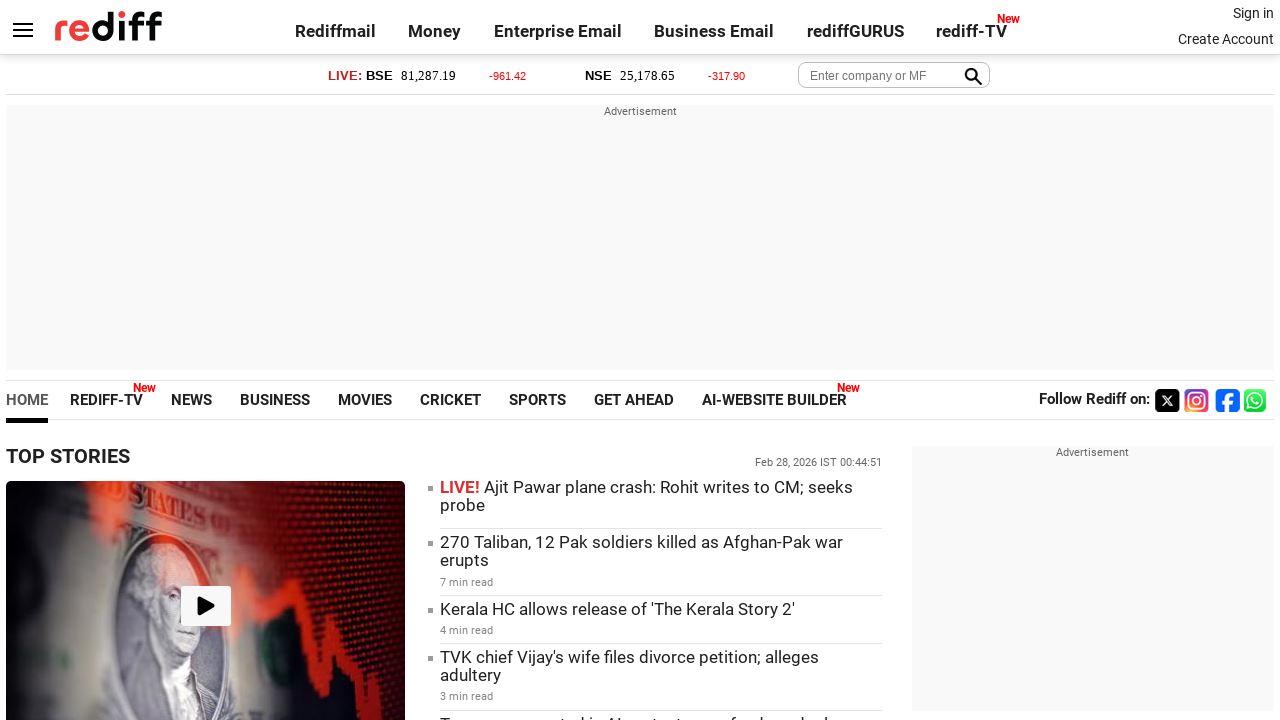